Tests train search by entering a train number and clicking the find train button

Starting URL: https://www.railyatri.in/live-train-status

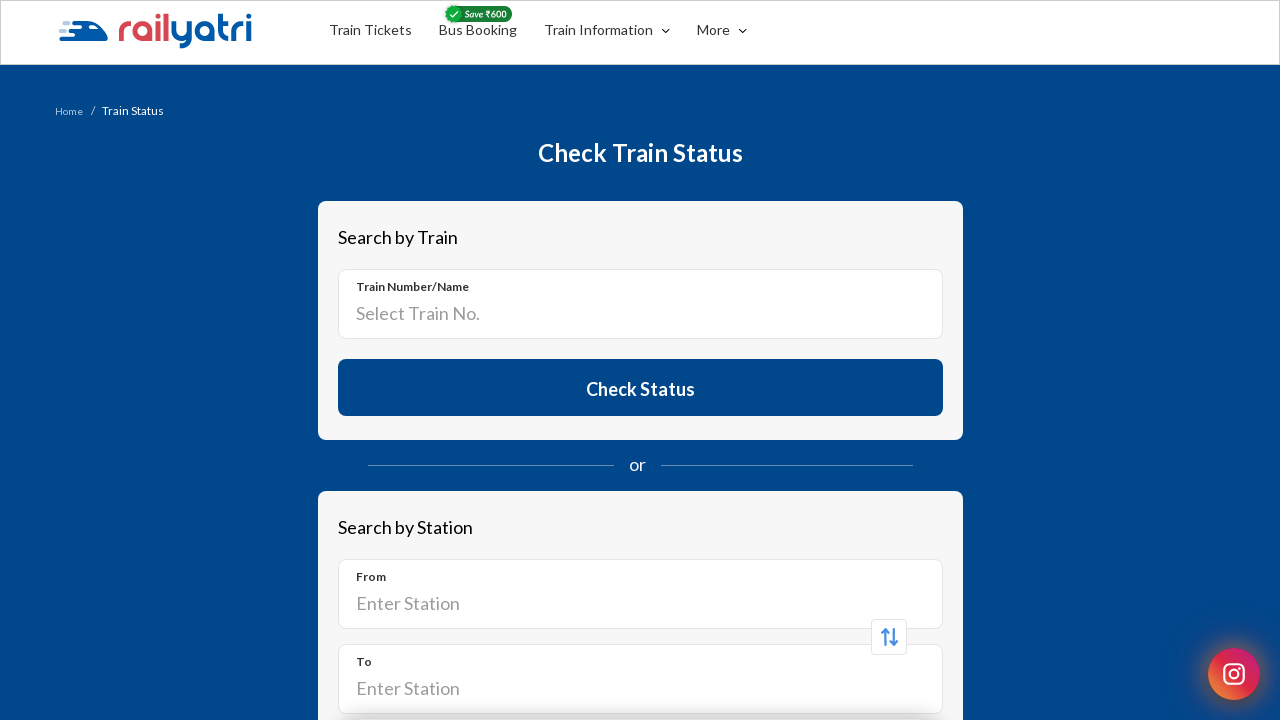

Entered train number '02141' in the train picker field on input.trainpicker
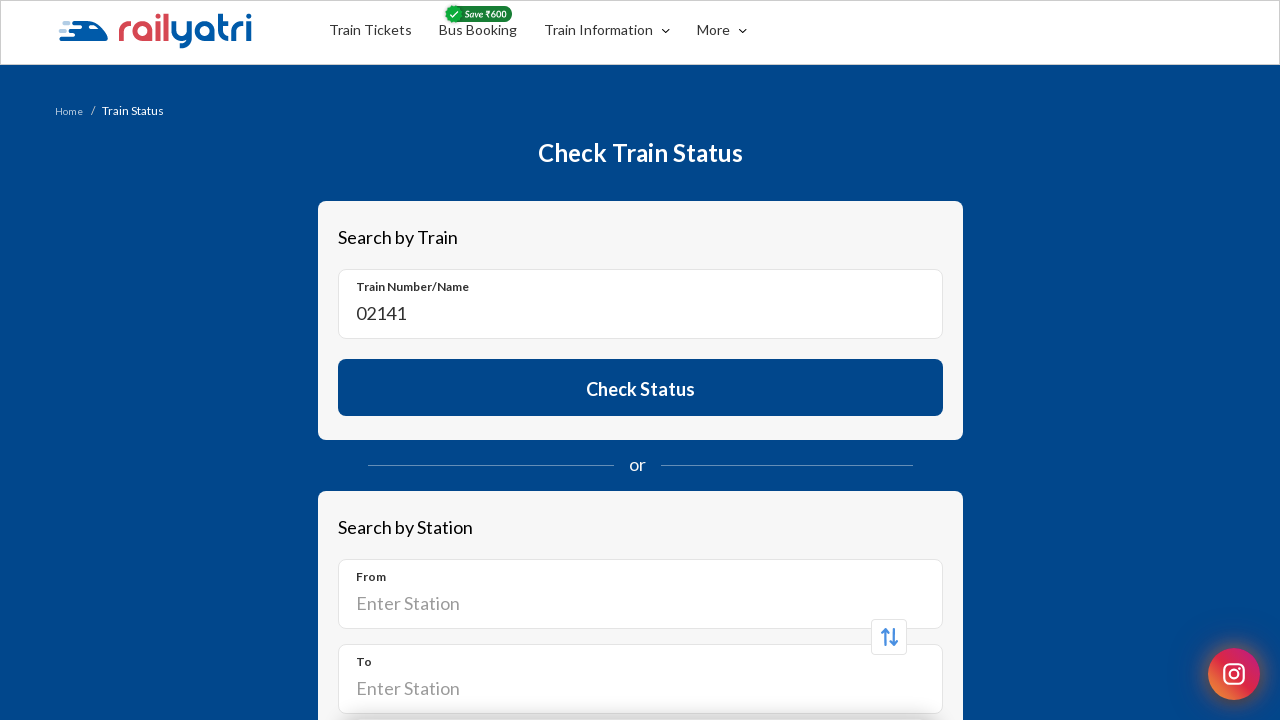

Clicked the find train button to search for train 02141 at (640, 388) on button.find-train-btn
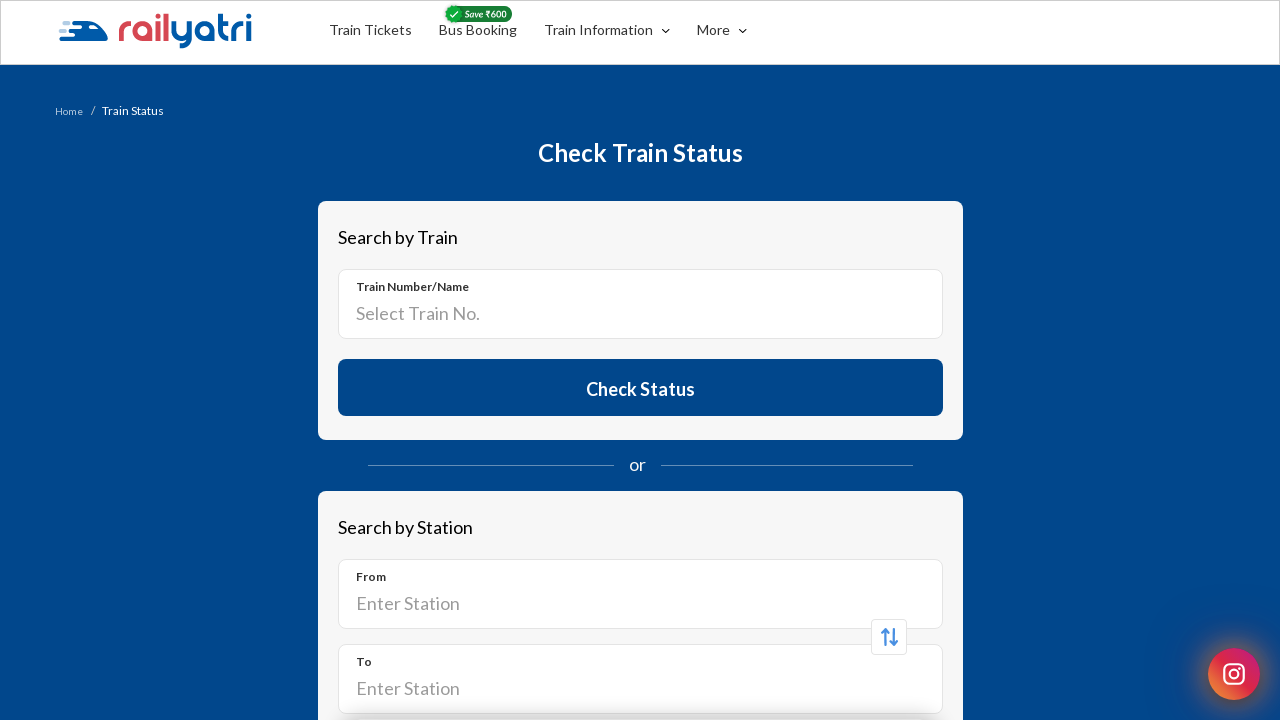

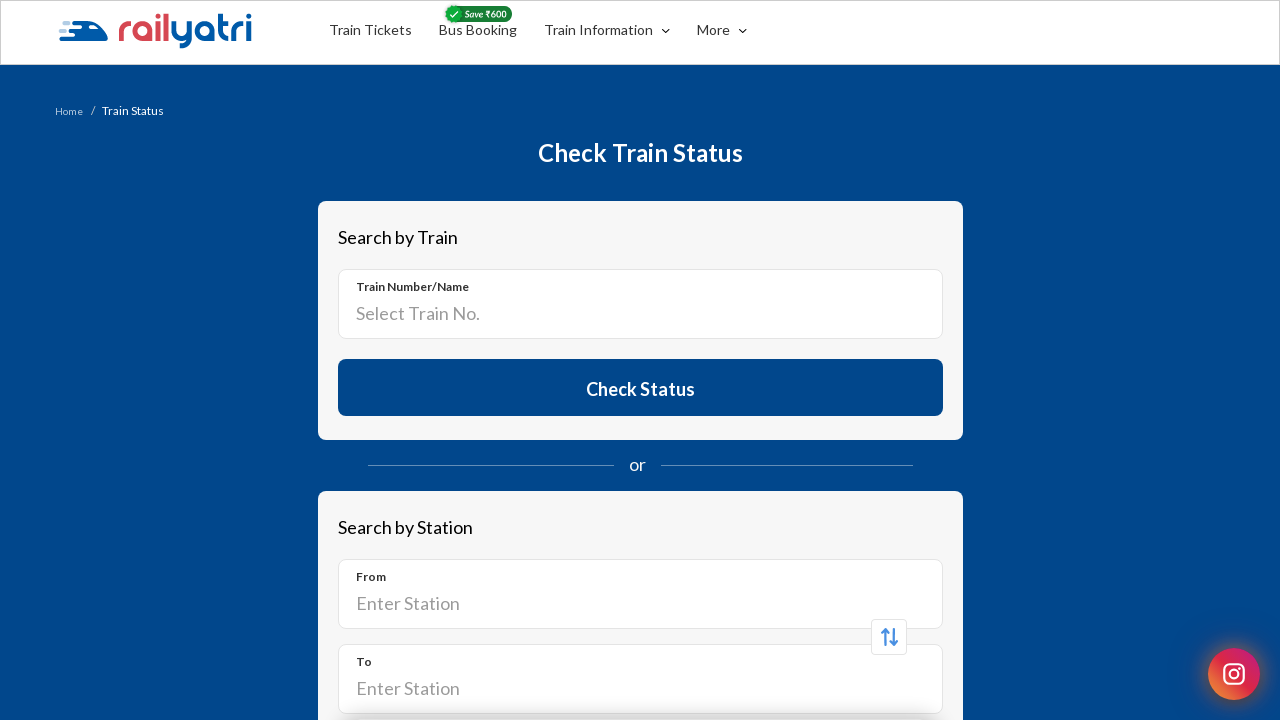